Navigates to a powerball/lottery results page and waits for the round history table data to load, verifying the presence of result elements.

Starting URL: https://ntry.com/scores/eos_powerball/main.php?game_type=5

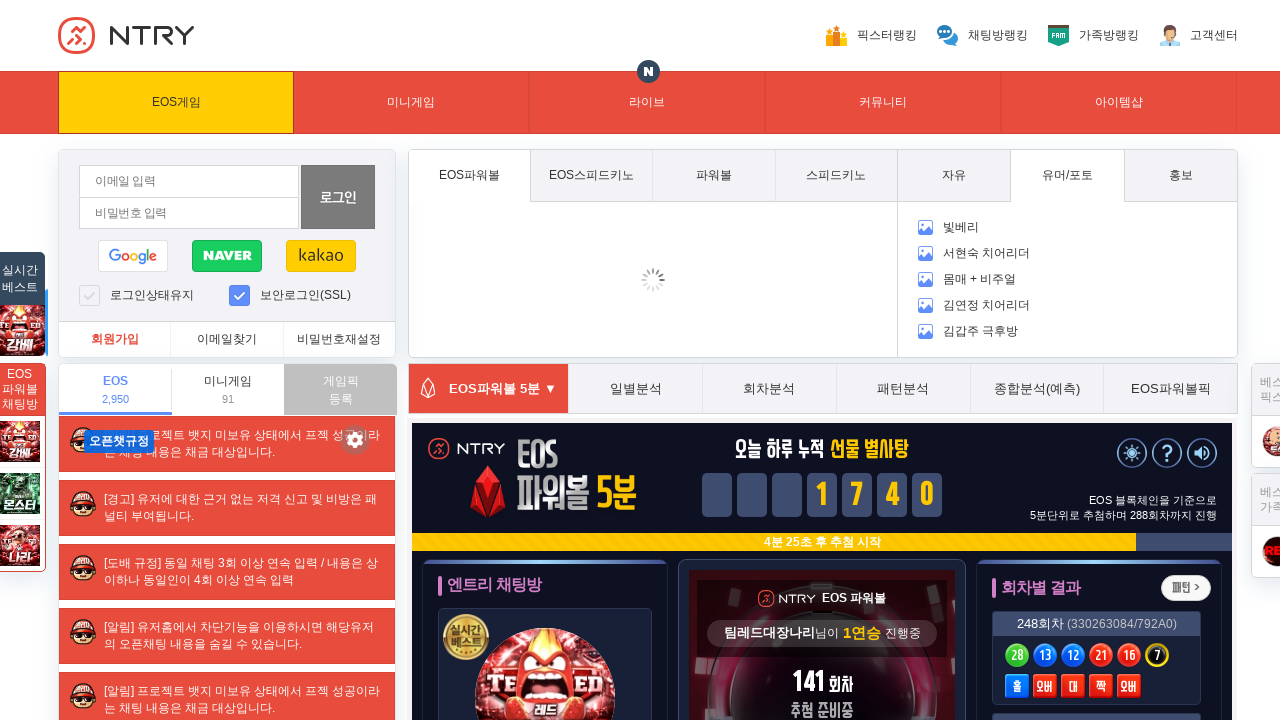

Waited for round history table first row data cells to load
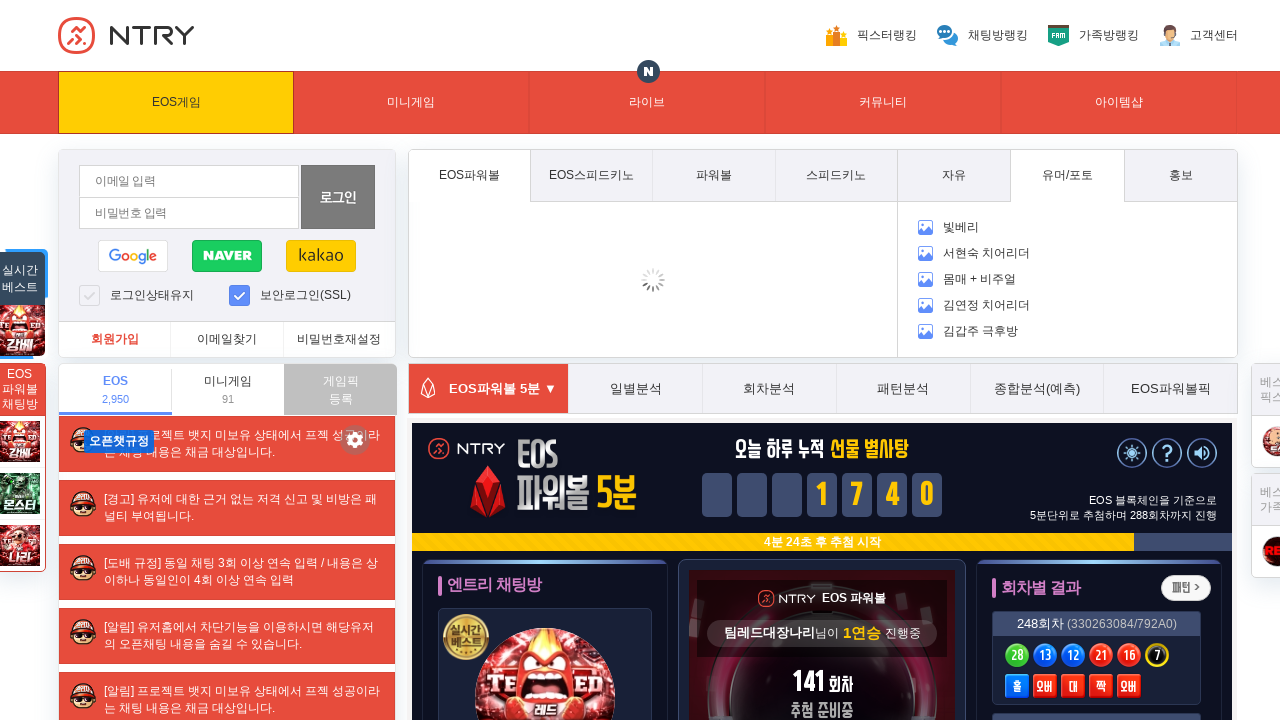

Located all data cells in the first row of round history table
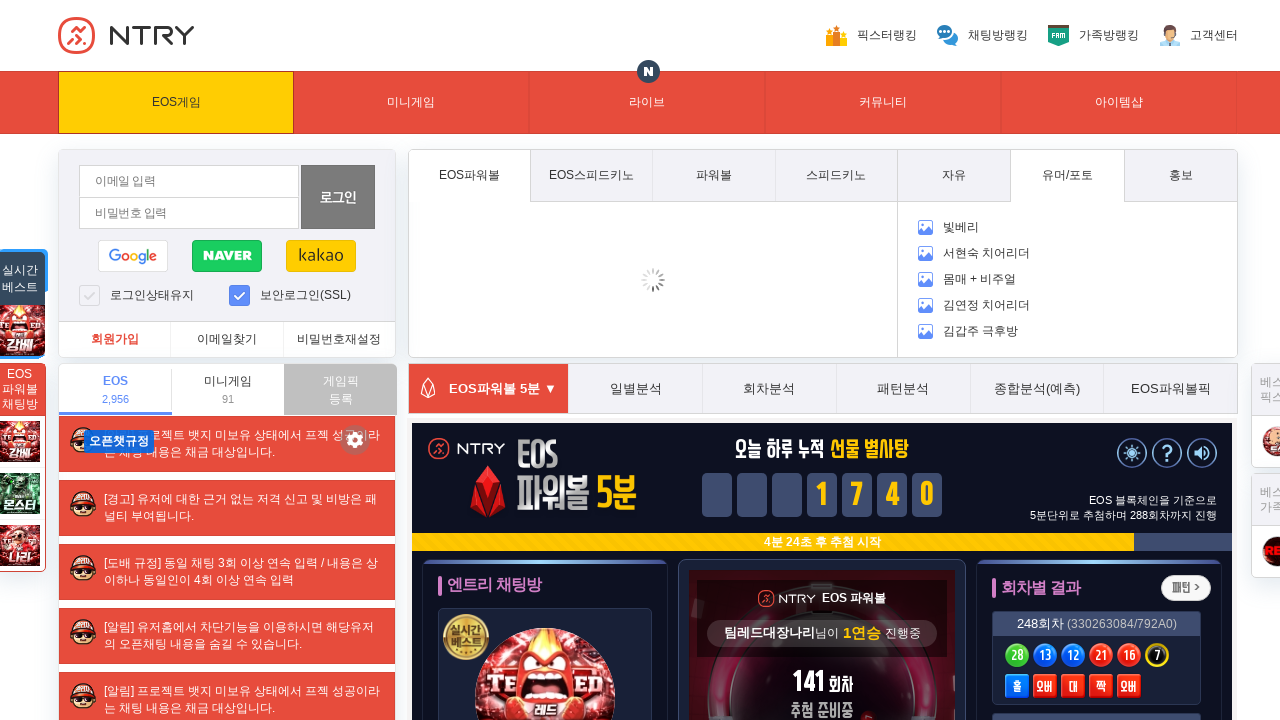

Verified that round history table contains at least 11 data cells (found 11 cells)
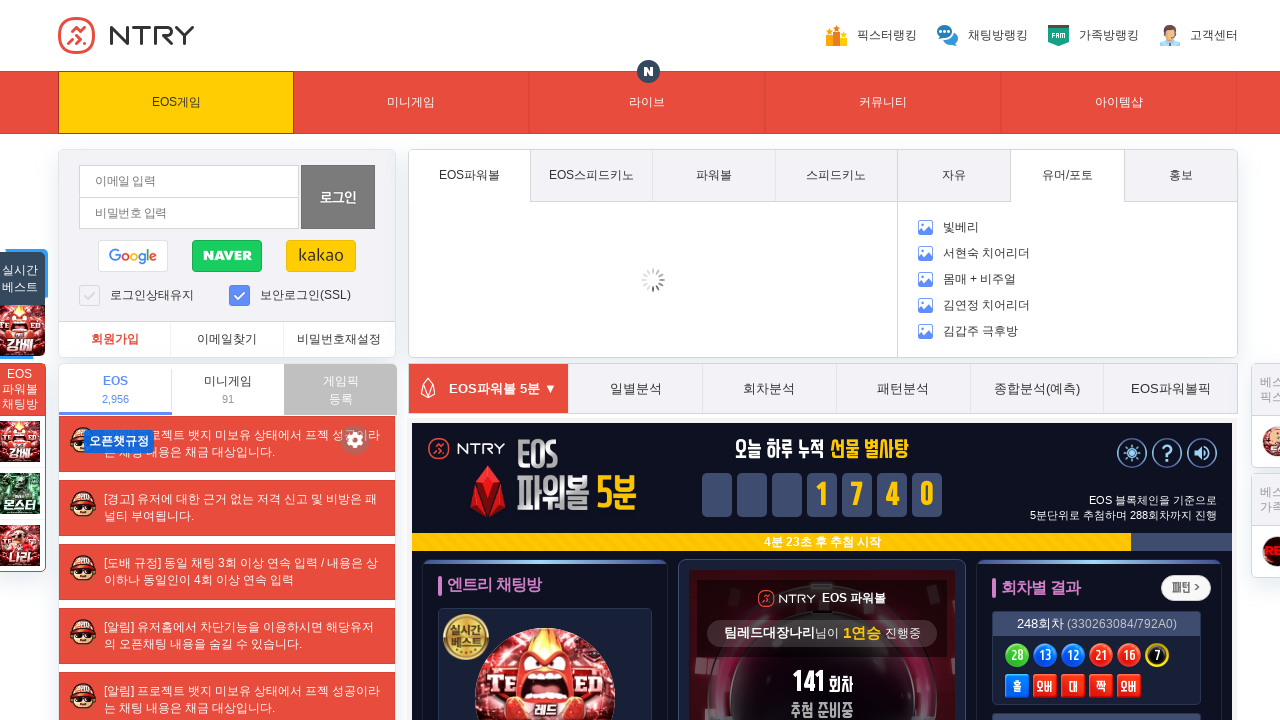

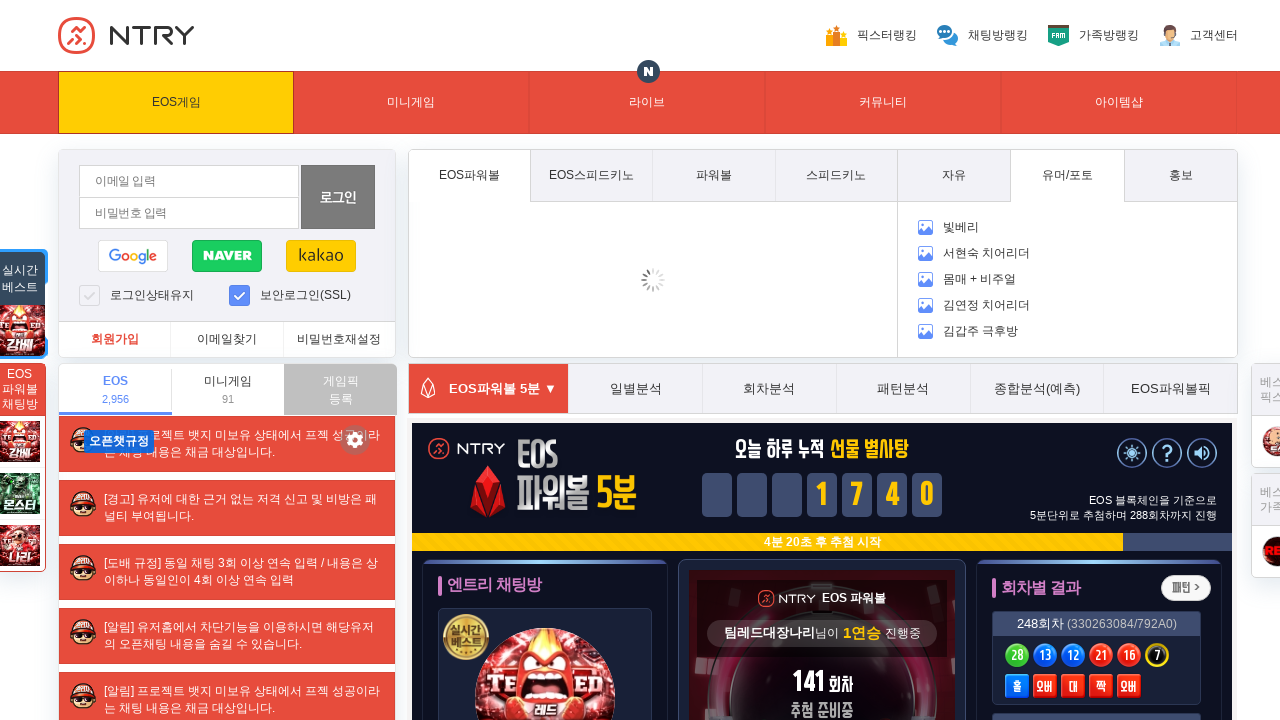